Tests handling of a JavaScript prompt dialog by entering text and accepting it

Starting URL: http://the-internet.herokuapp.com/javascript_alerts

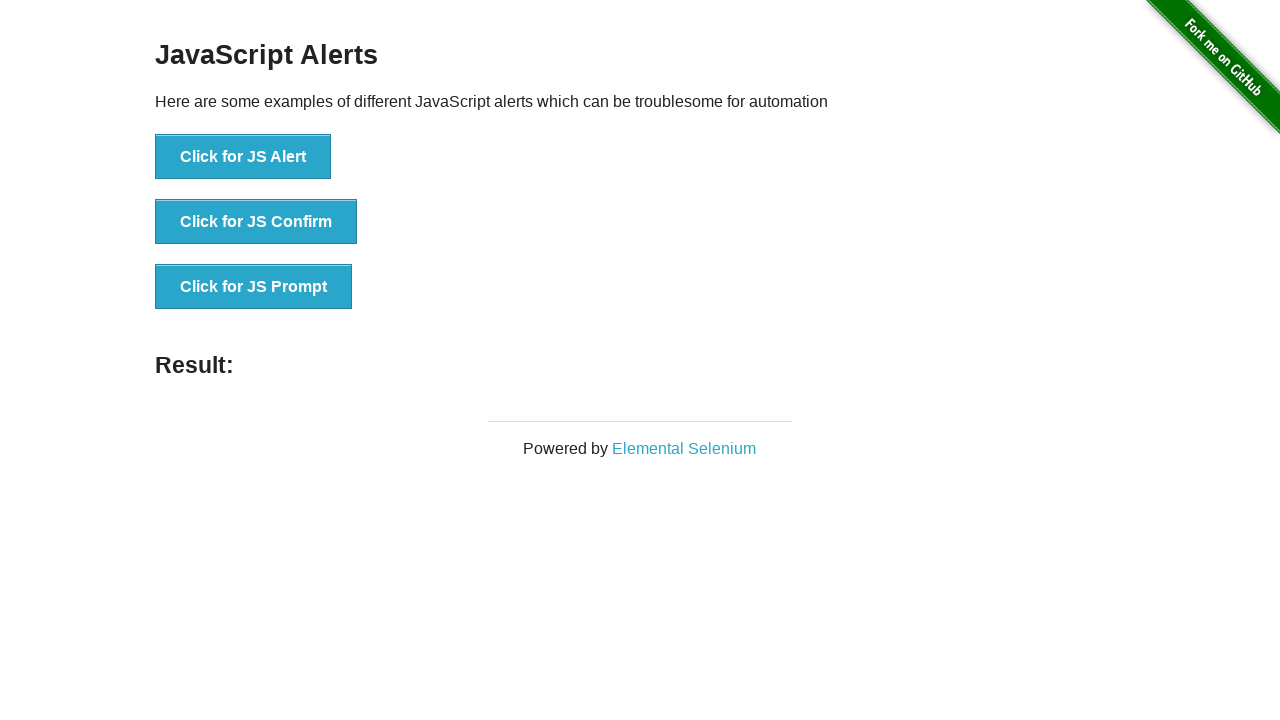

Set up dialog handler to accept prompt with test input
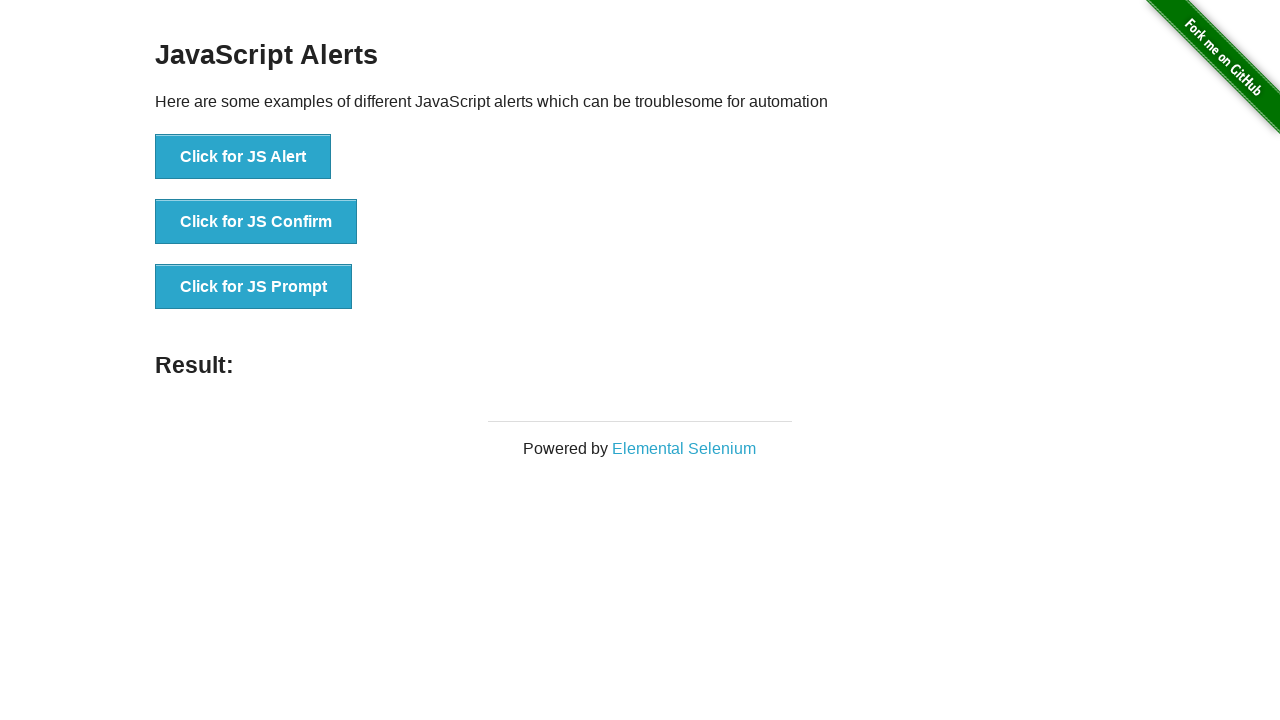

Clicked button to trigger JavaScript prompt dialog at (254, 287) on button:has-text('Click for JS Prompt')
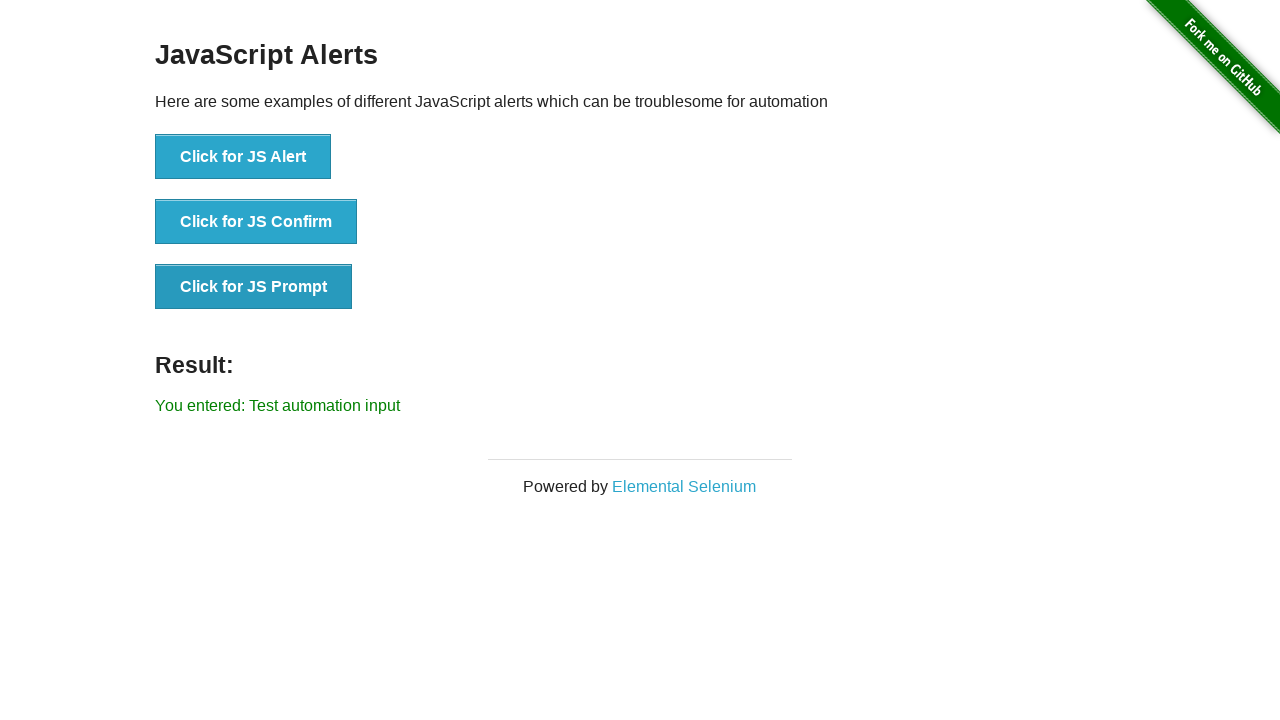

Verified entered text appears in result message
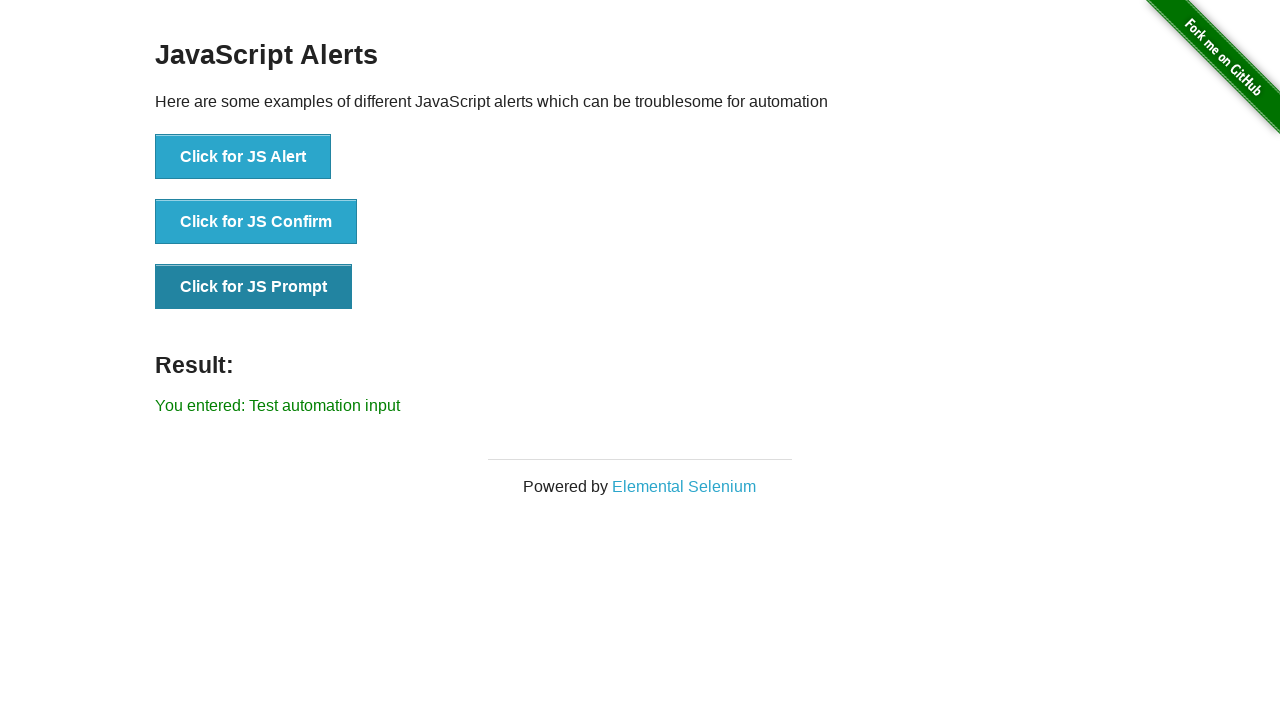

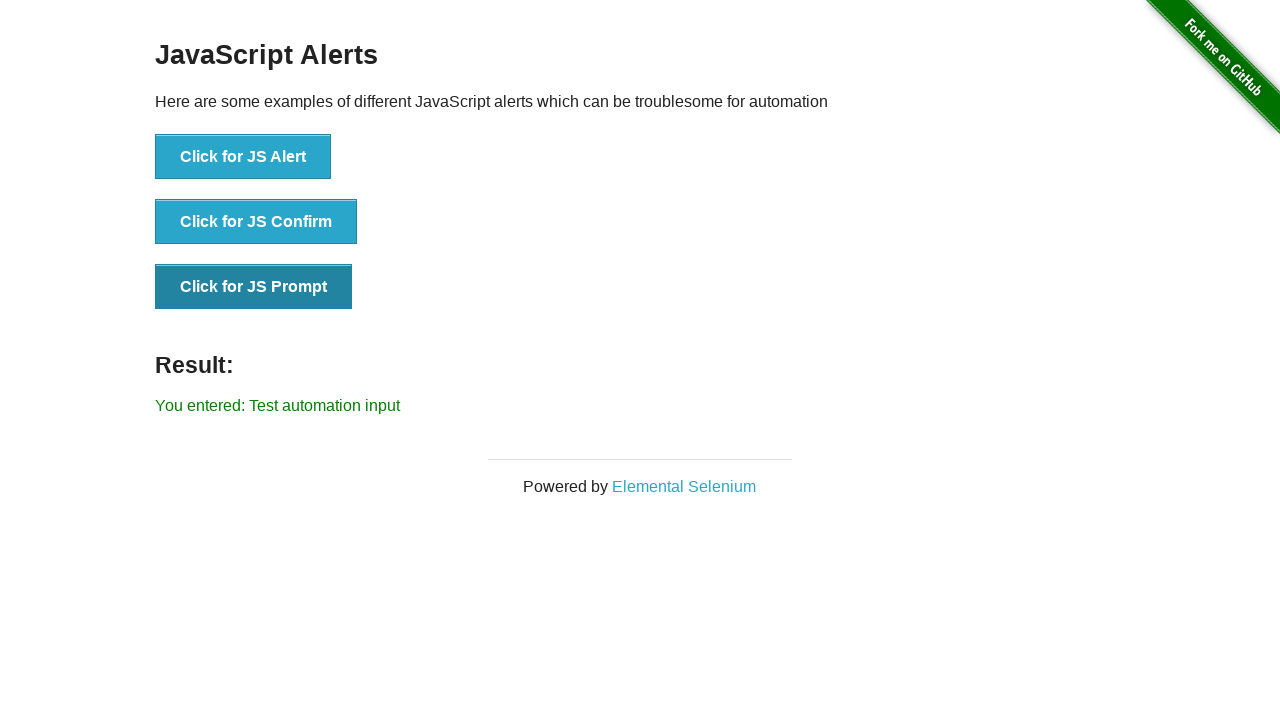